Tests that entering text in JS Prompt and accepting displays the entered text in the result

Starting URL: https://the-internet.herokuapp.com/javascript_alerts

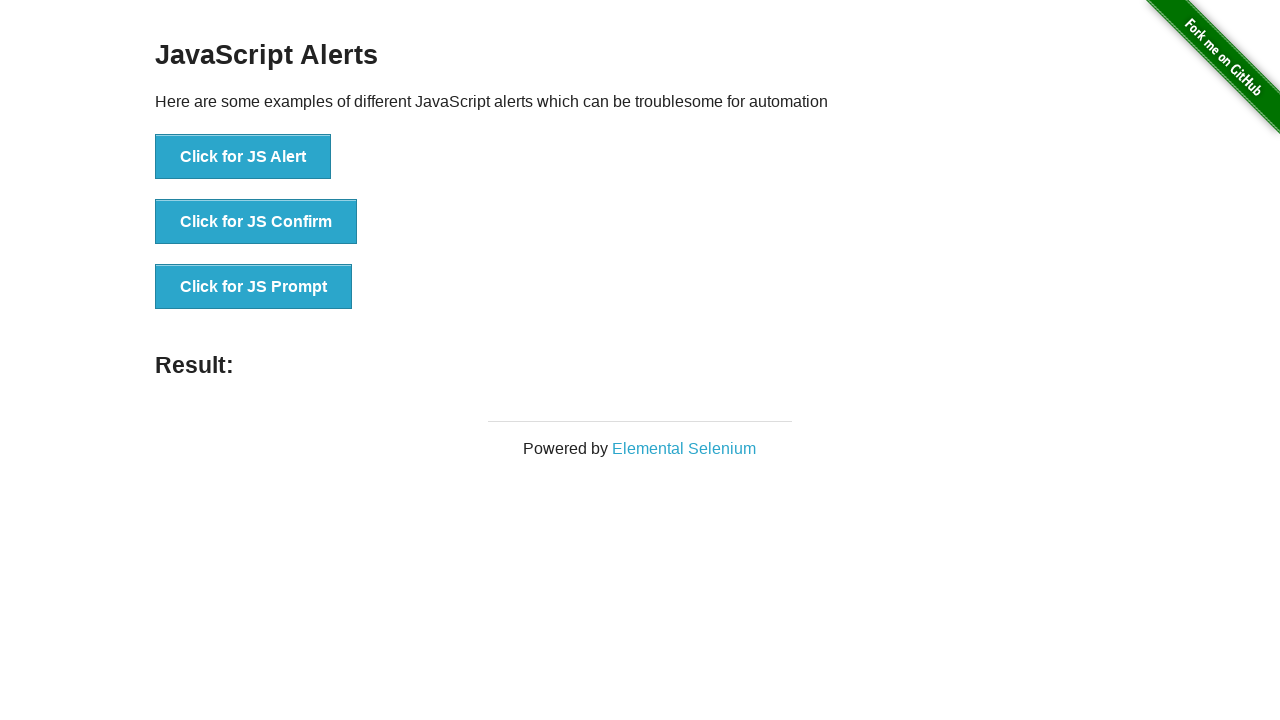

Set up dialog handler to accept prompt with 'automation_test_input'
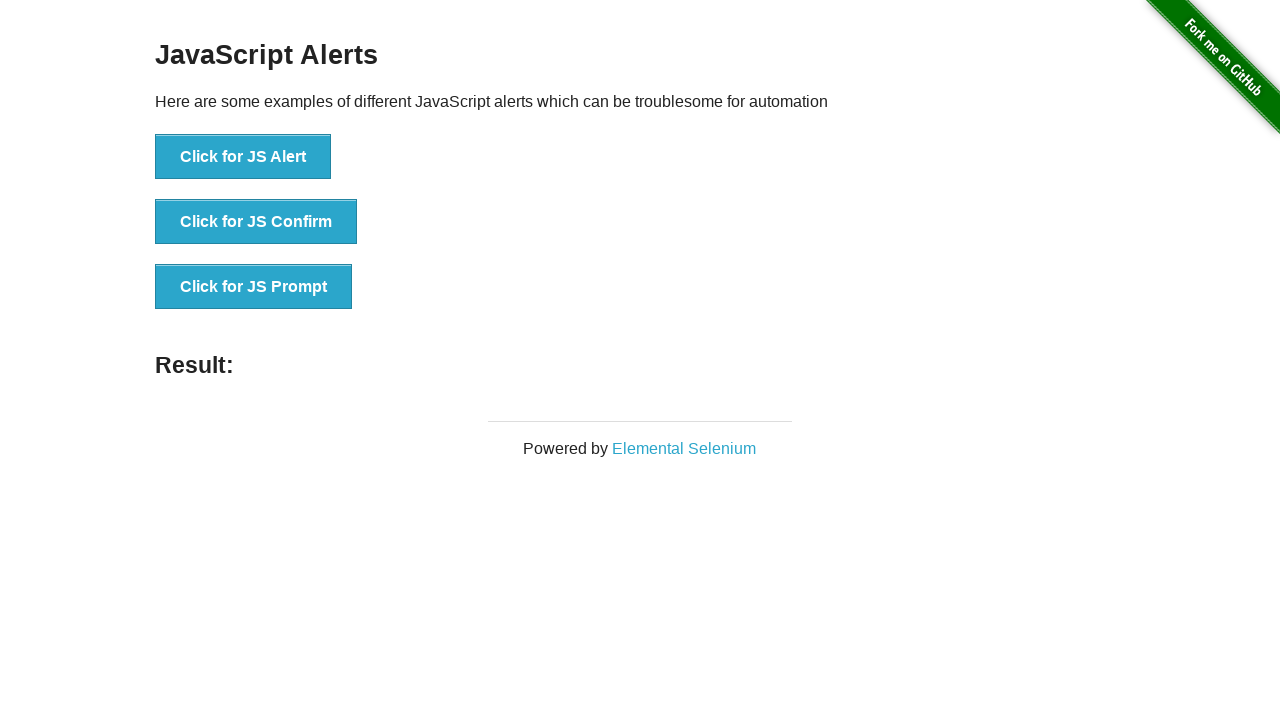

Clicked the JS Prompt button at (254, 287) on button[onclick='jsPrompt()']
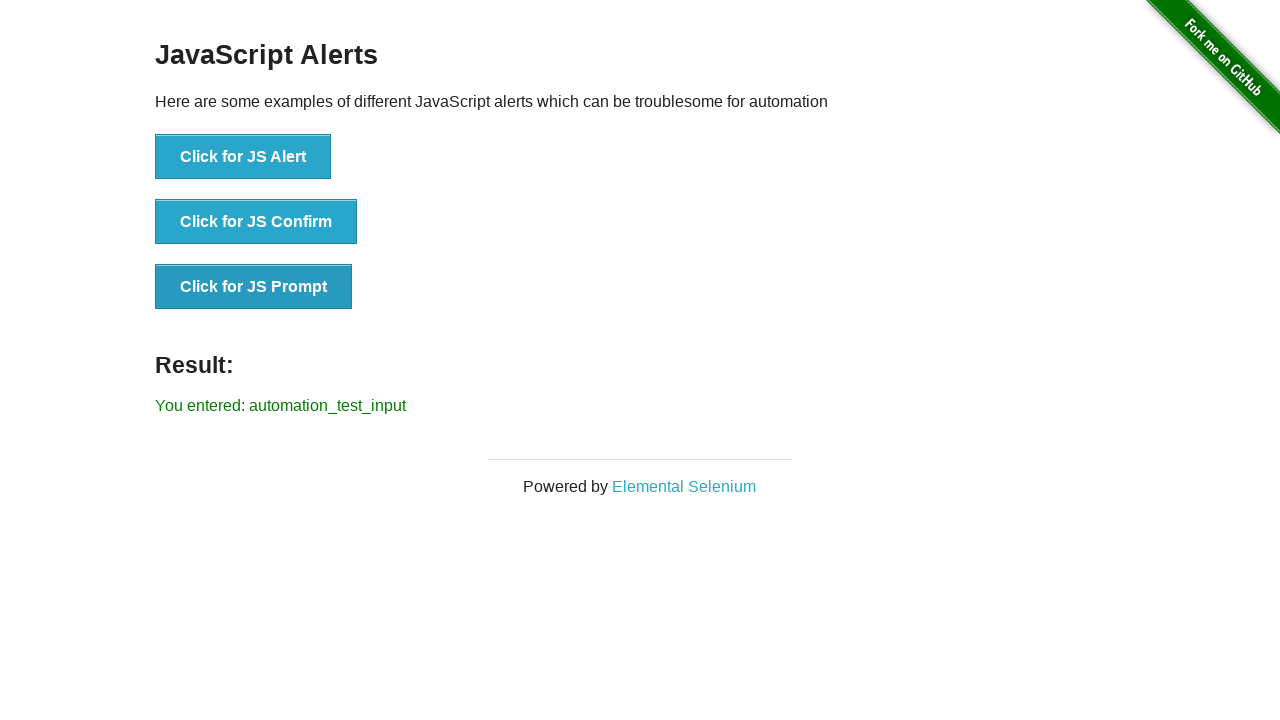

Result message element loaded
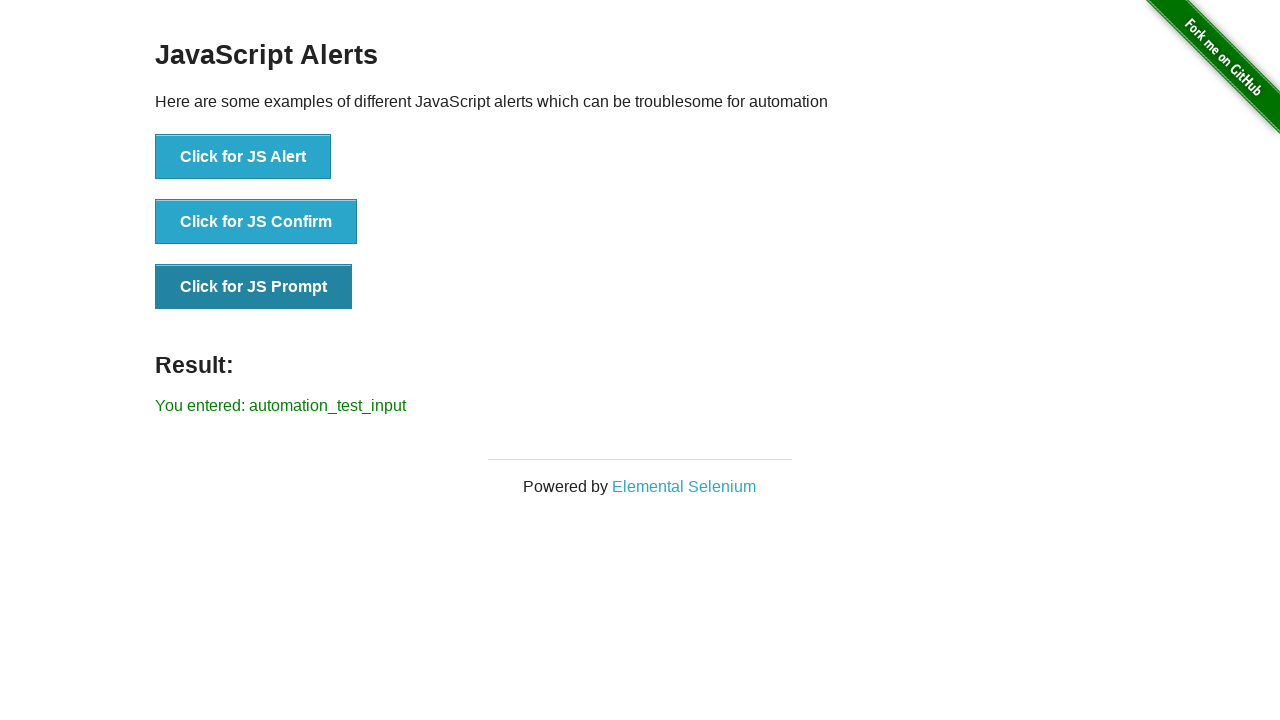

Retrieved result text from page
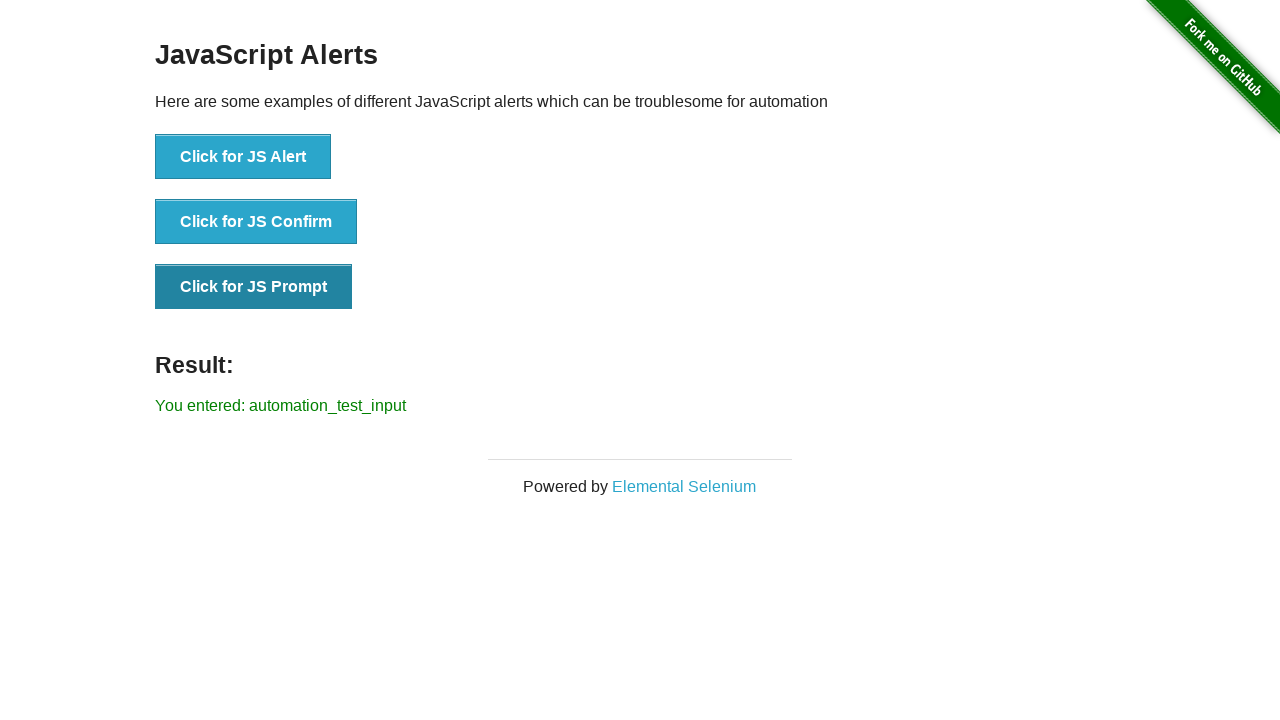

Verified result displays 'You entered: automation_test_input'
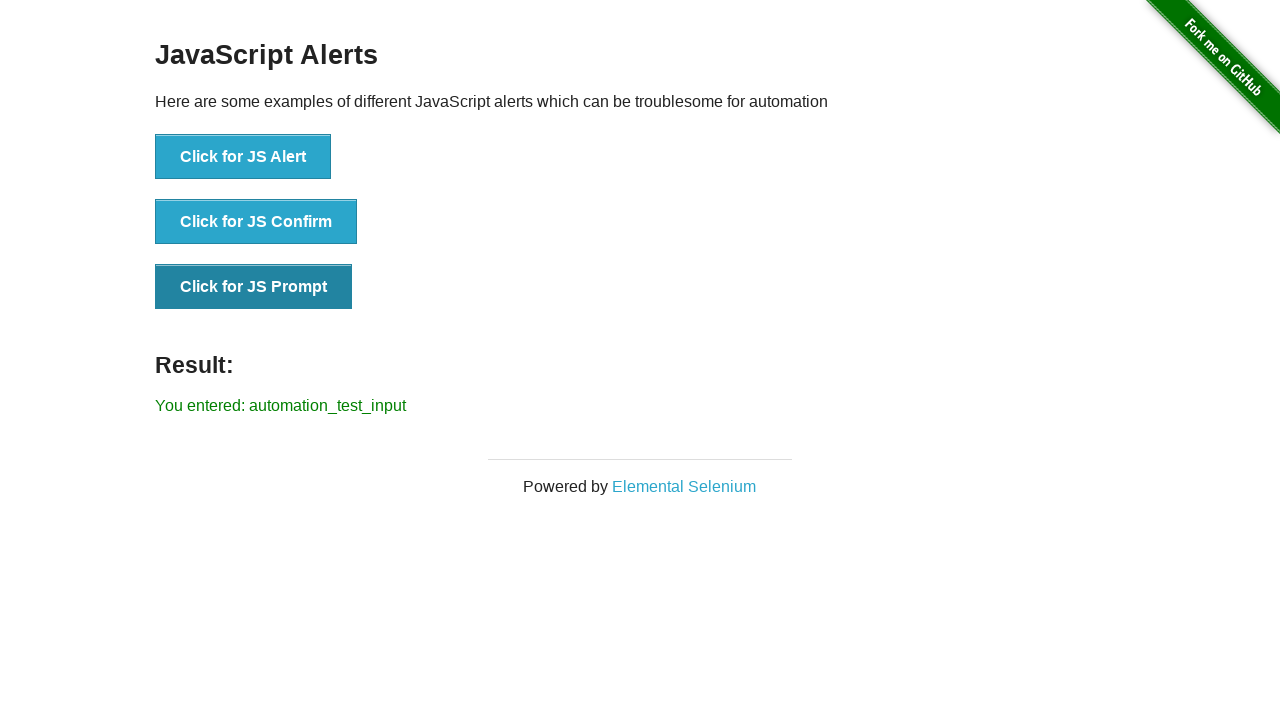

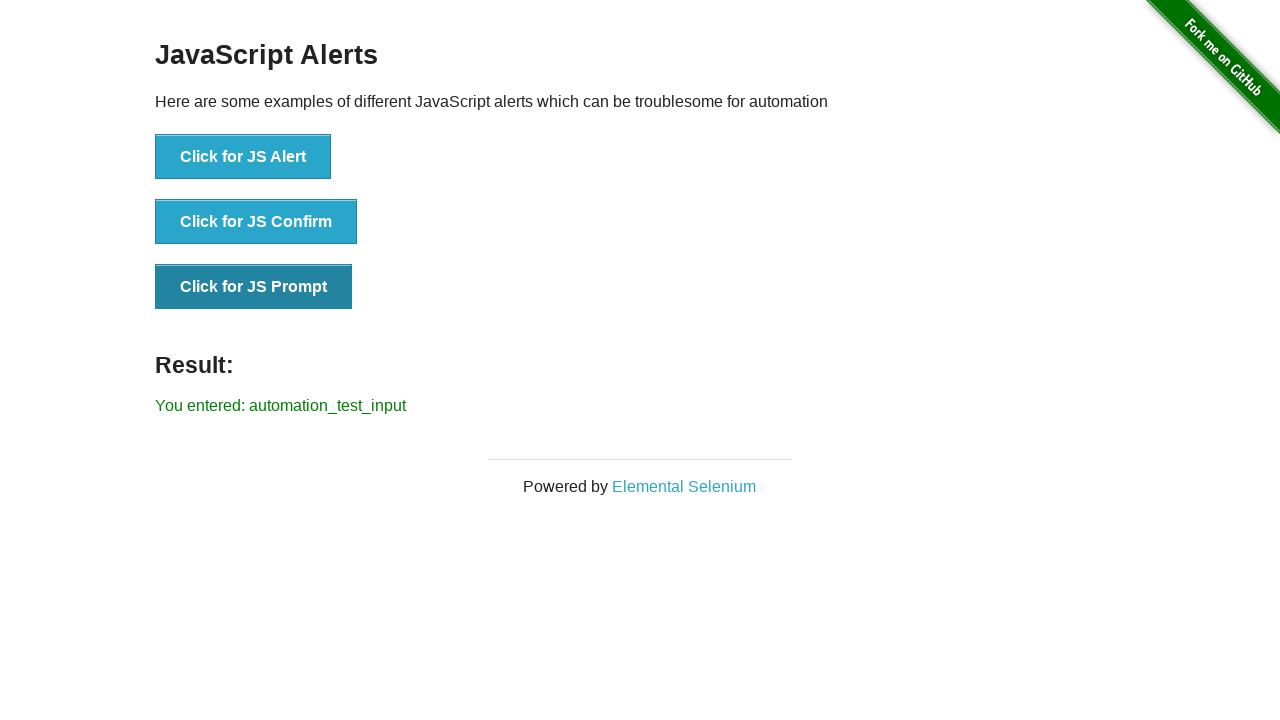